Tests dynamic loading by navigating to Dynamic Loading page, clicking through to Example 2, starting the load, and verifying "Hello World!" is displayed after loading completes

Starting URL: https://the-internet.herokuapp.com/

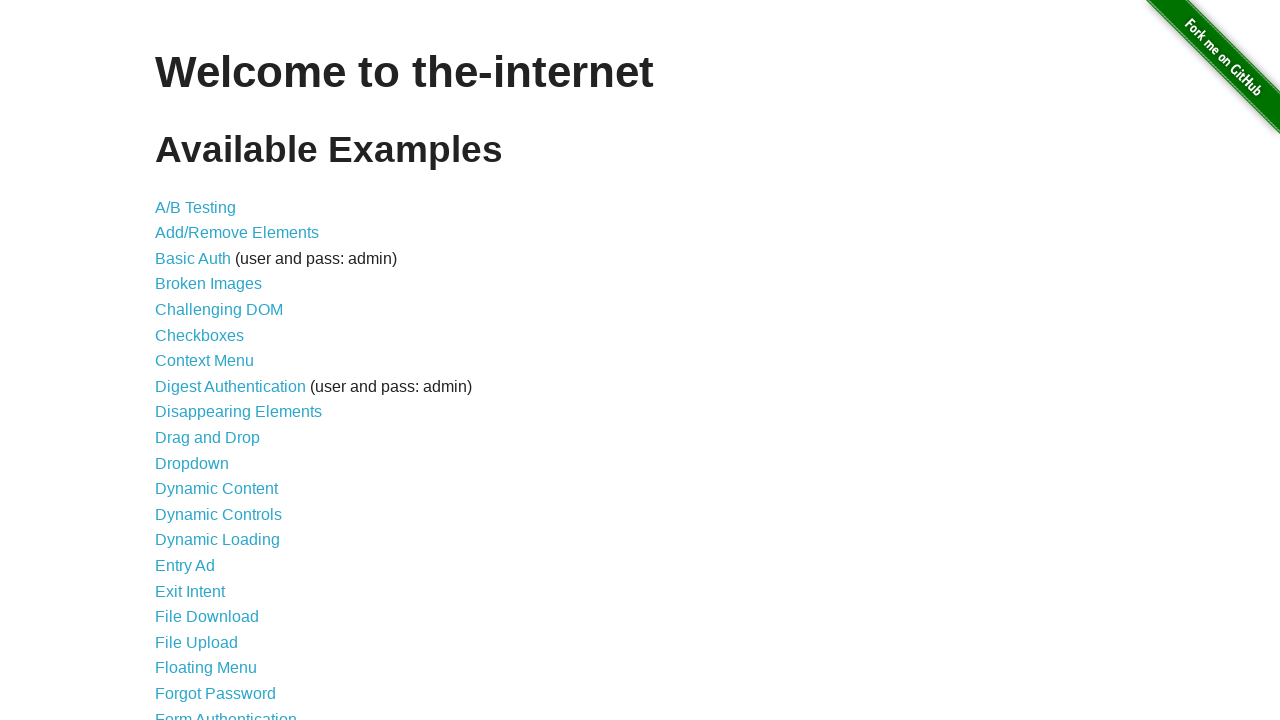

Clicked on 'Dynamic Loading' link at (218, 540) on a[href='/dynamic_loading']
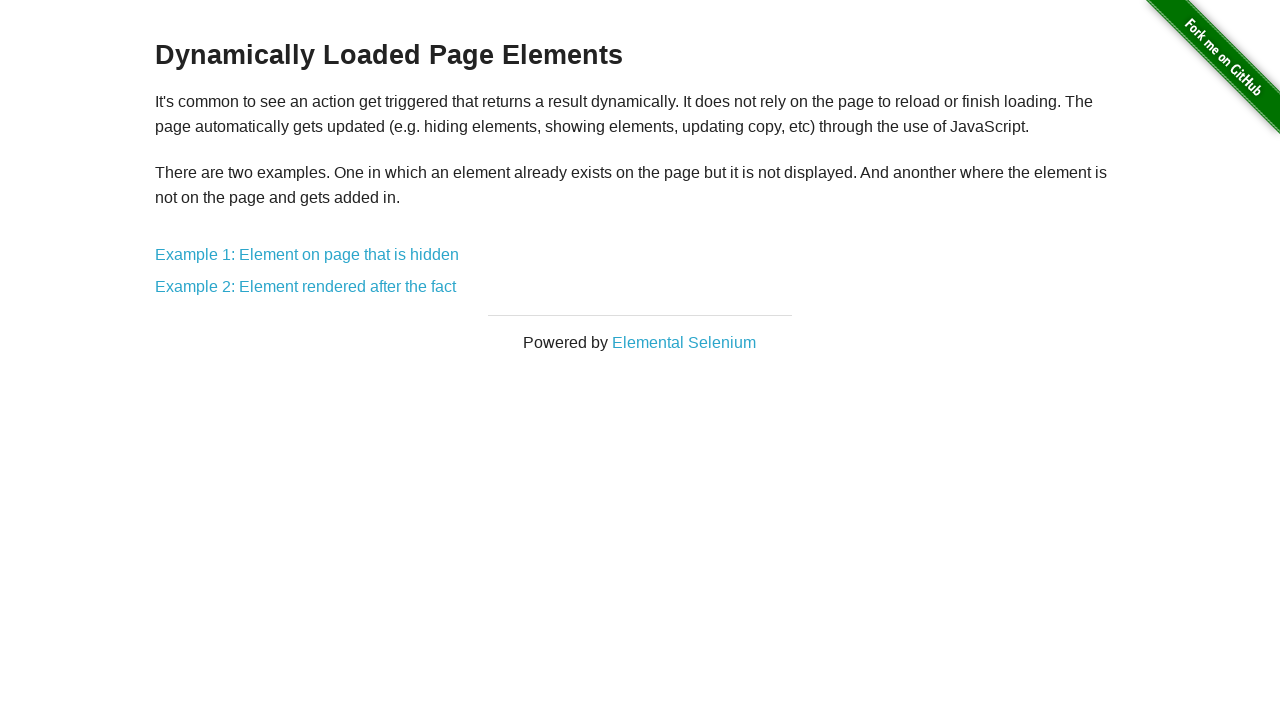

Dynamic Loading page loaded and Example 2 link is visible
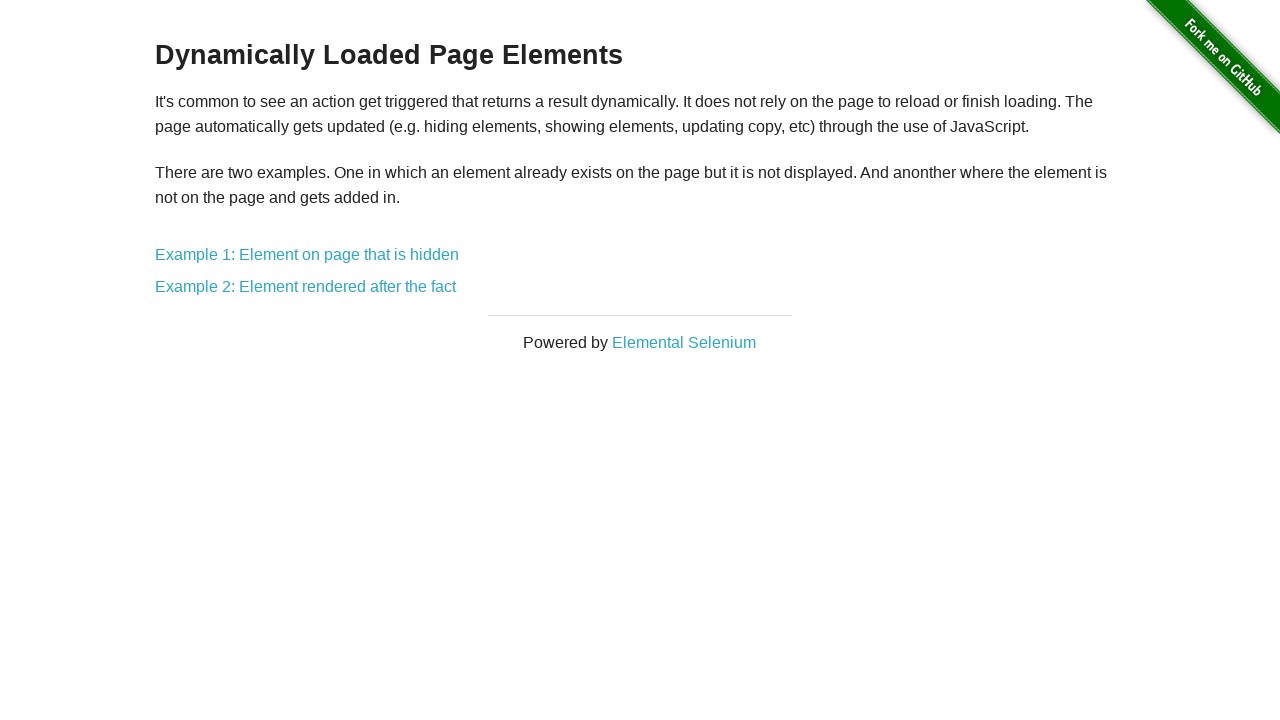

Clicked on Example 2 link at (306, 287) on a[href='/dynamic_loading/2']
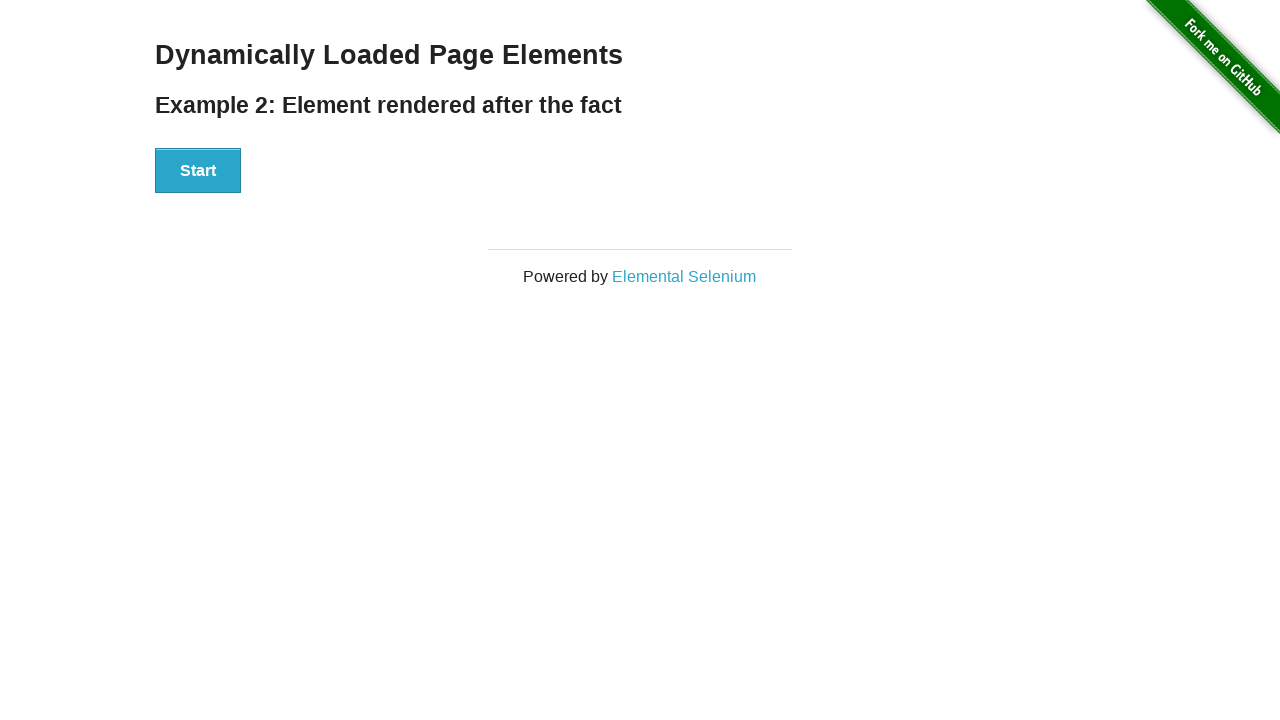

Start button is visible on Example 2 page
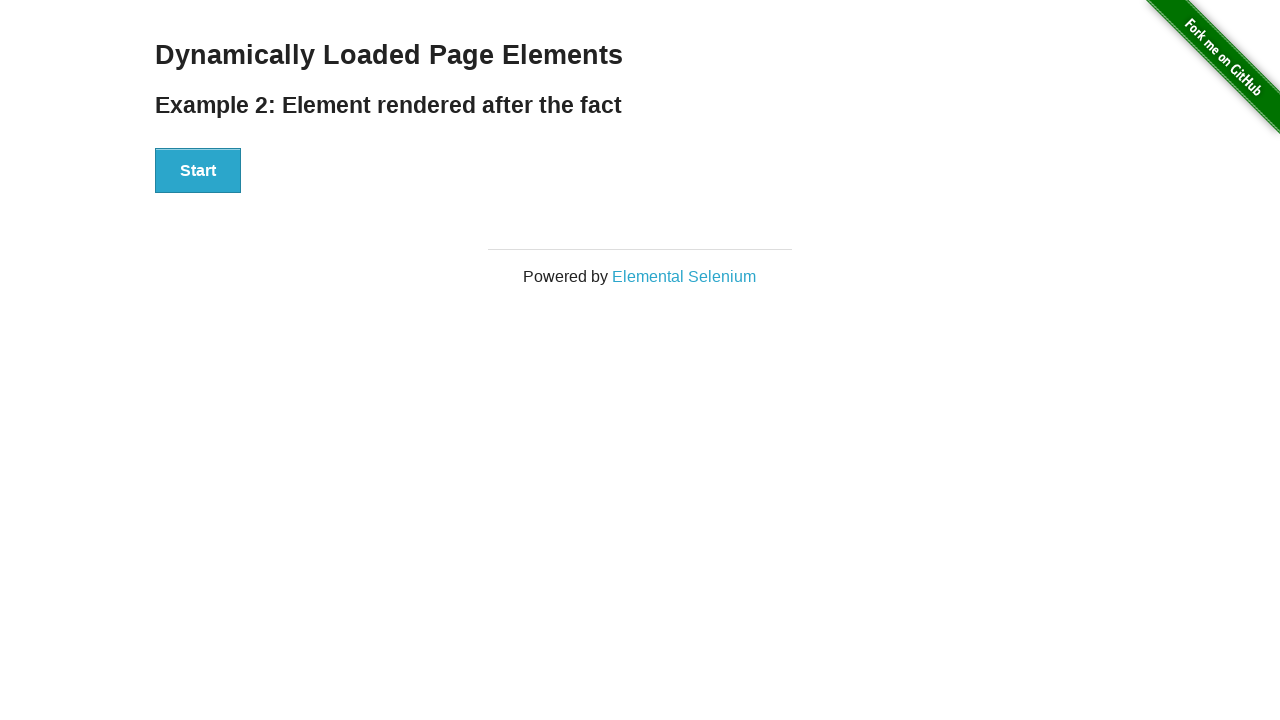

Clicked the Start button to begin dynamic loading at (198, 171) on #start button
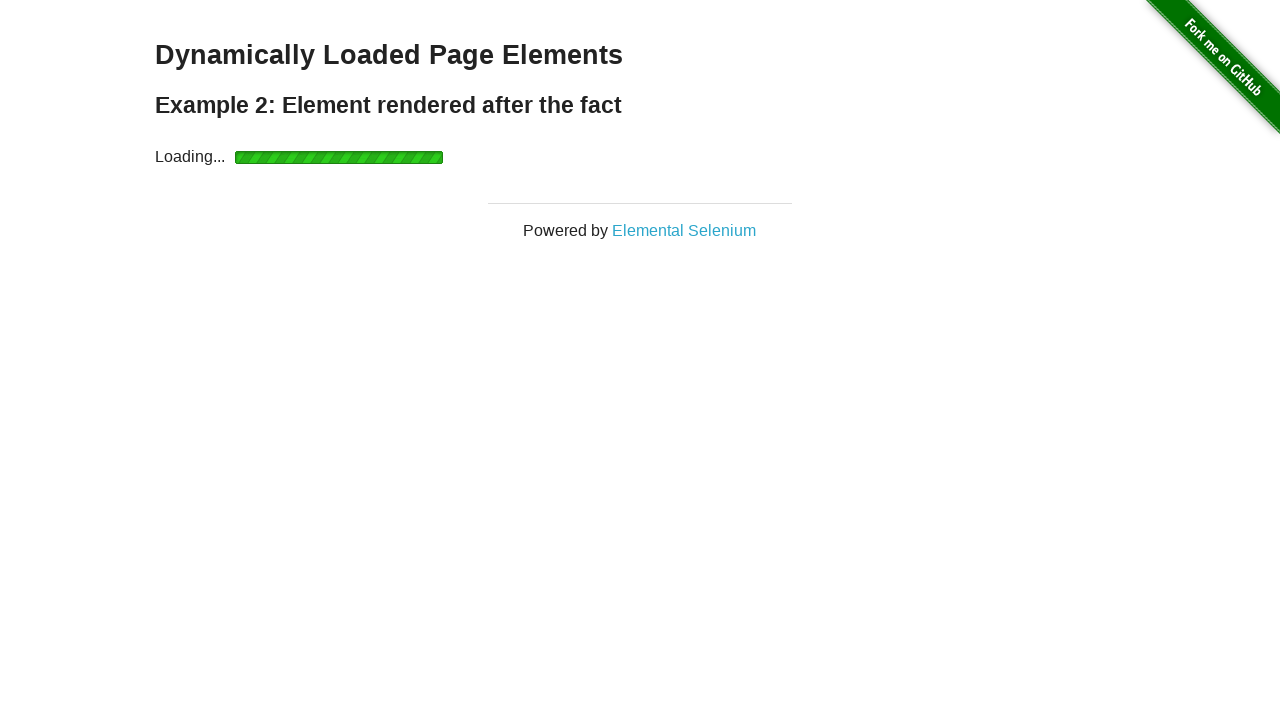

Dynamic loading completed and finish element is visible
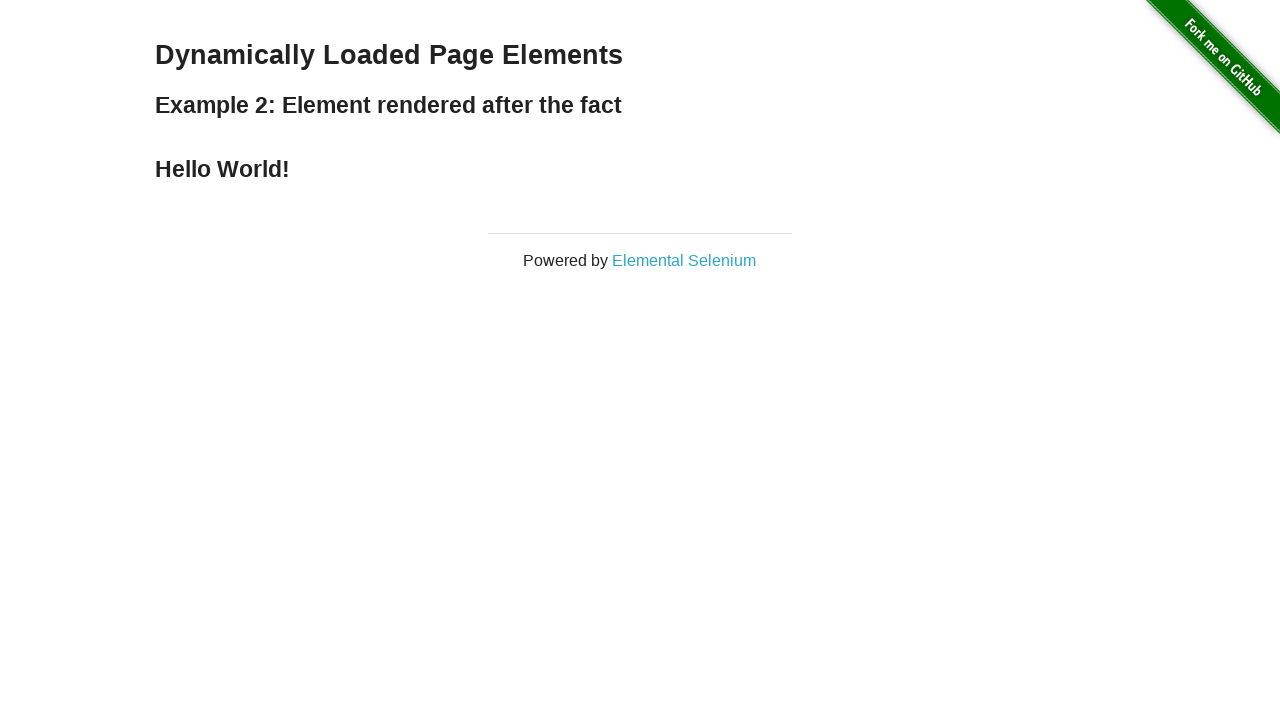

Verified 'Hello World!' text is displayed after loading completes
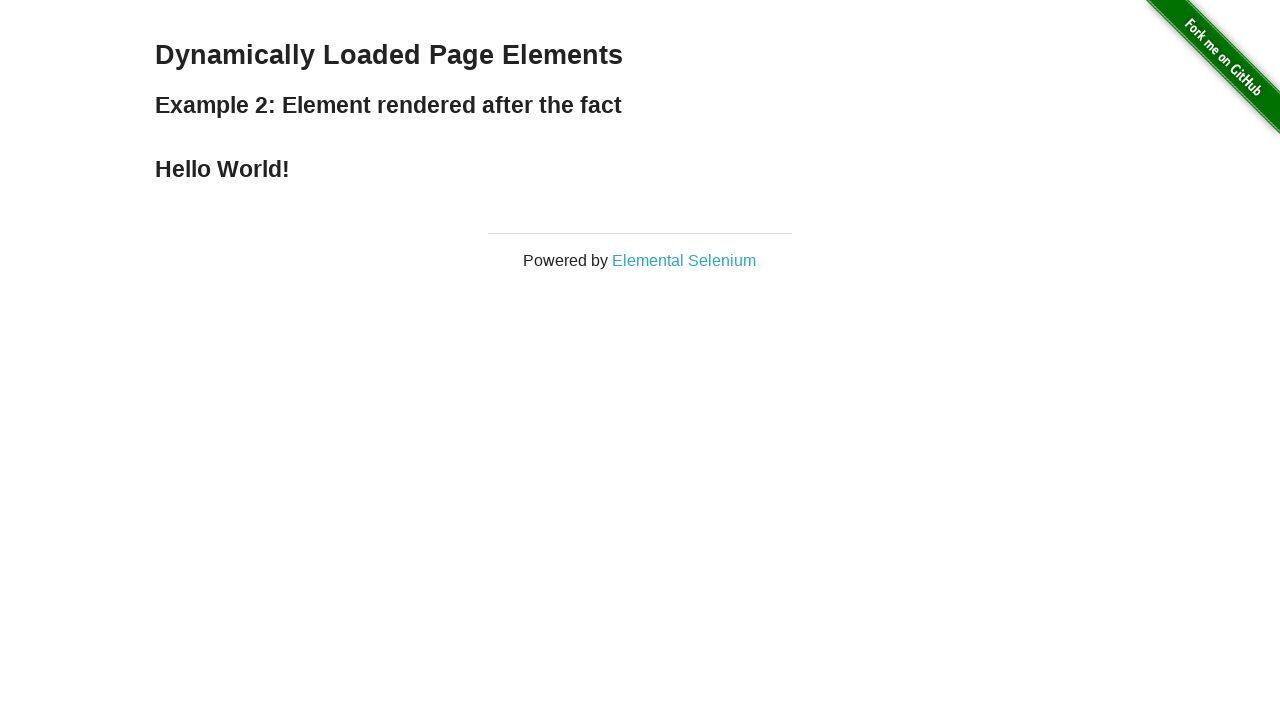

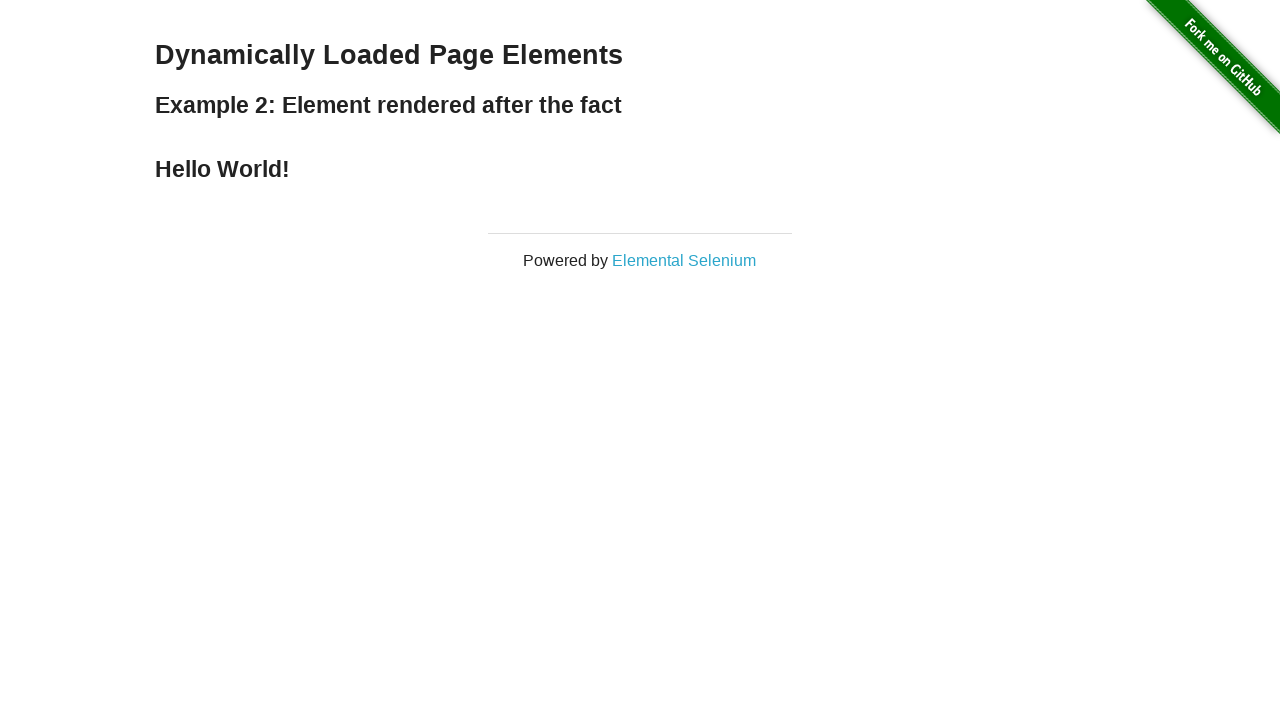